Tests the selection state of radio button and checkbox elements by clicking them and verifying their state changes

Starting URL: https://automationfc.github.io/basic-form/index.html

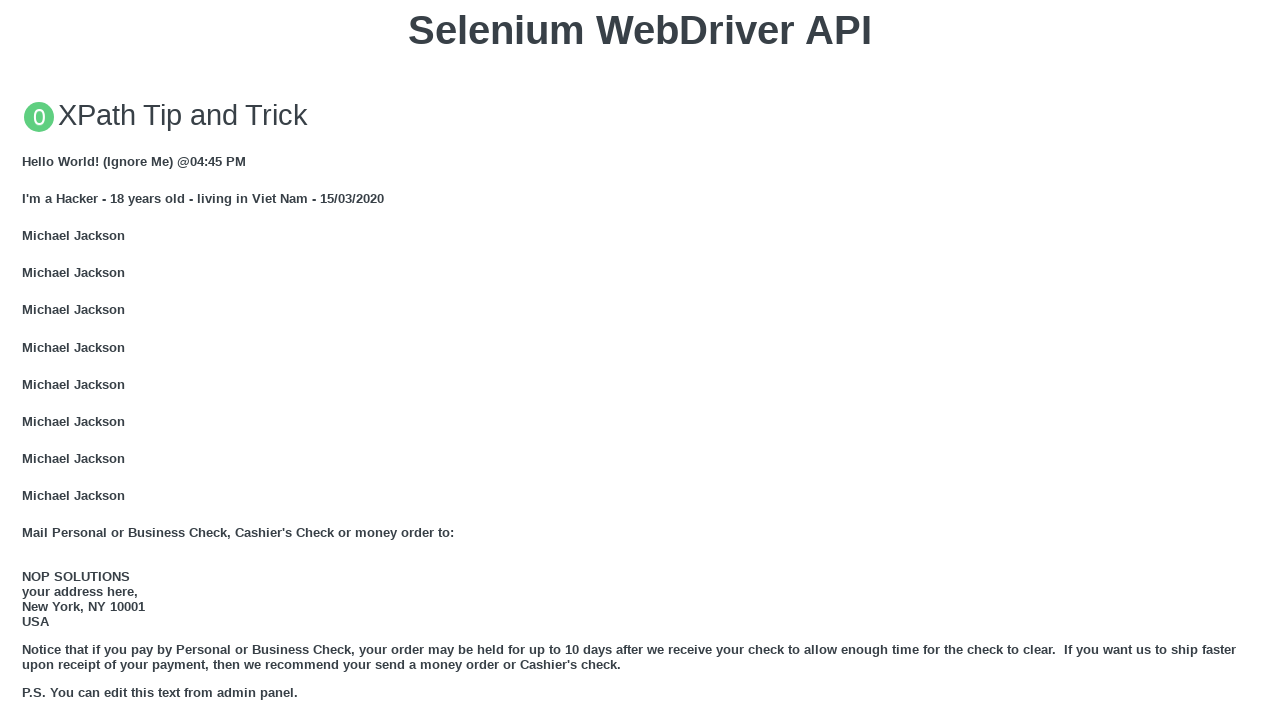

Verified that Age radio button is not initially selected
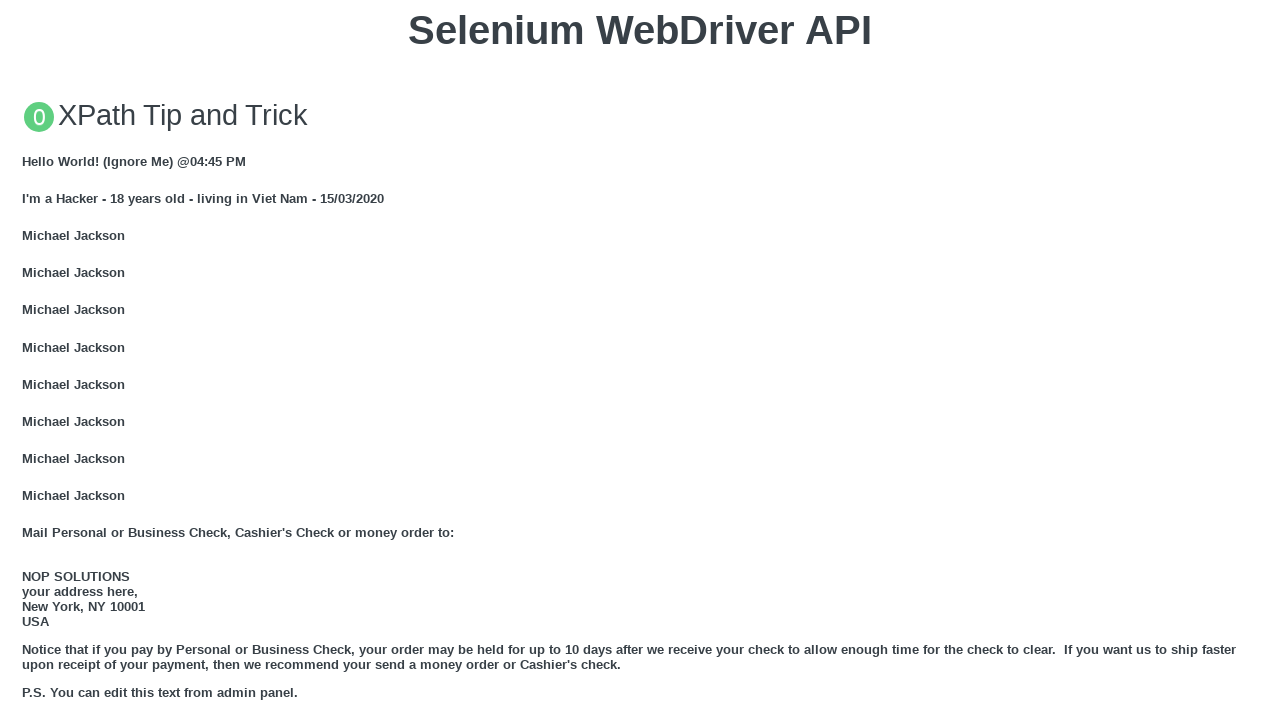

Verified that Development checkbox is not initially selected
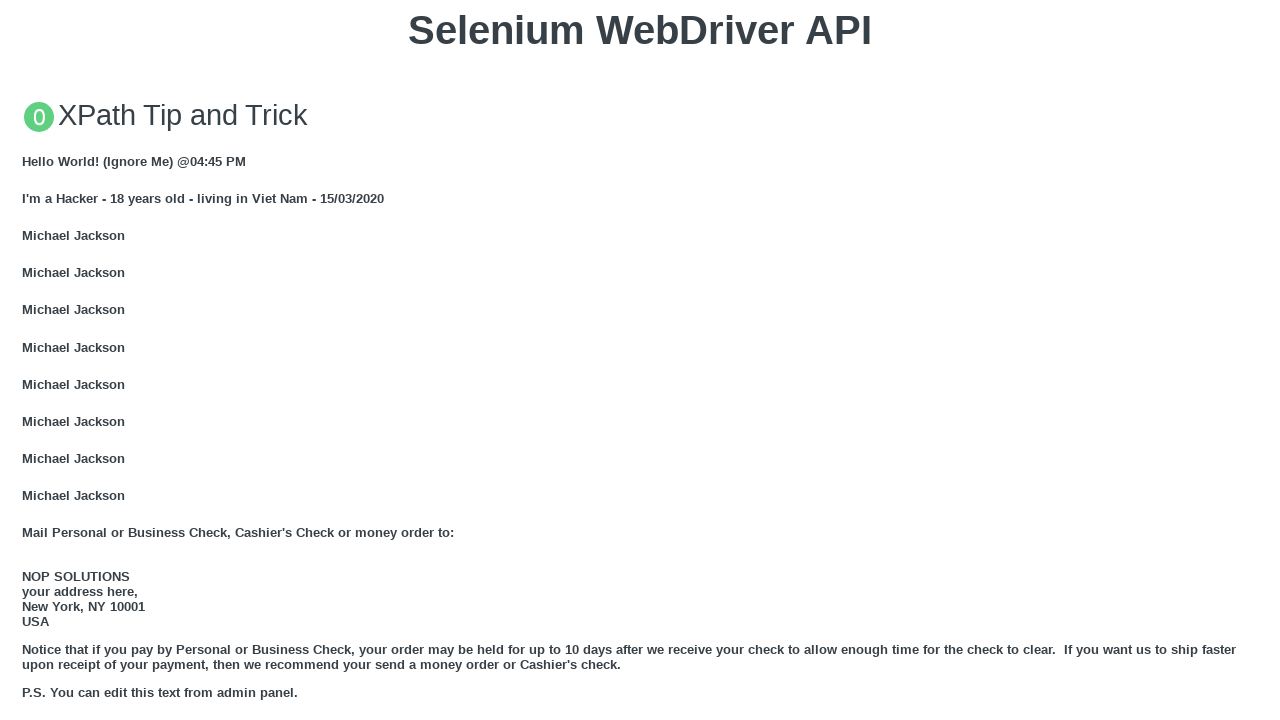

Clicked Age radio button to select it at (28, 360) on #under_18
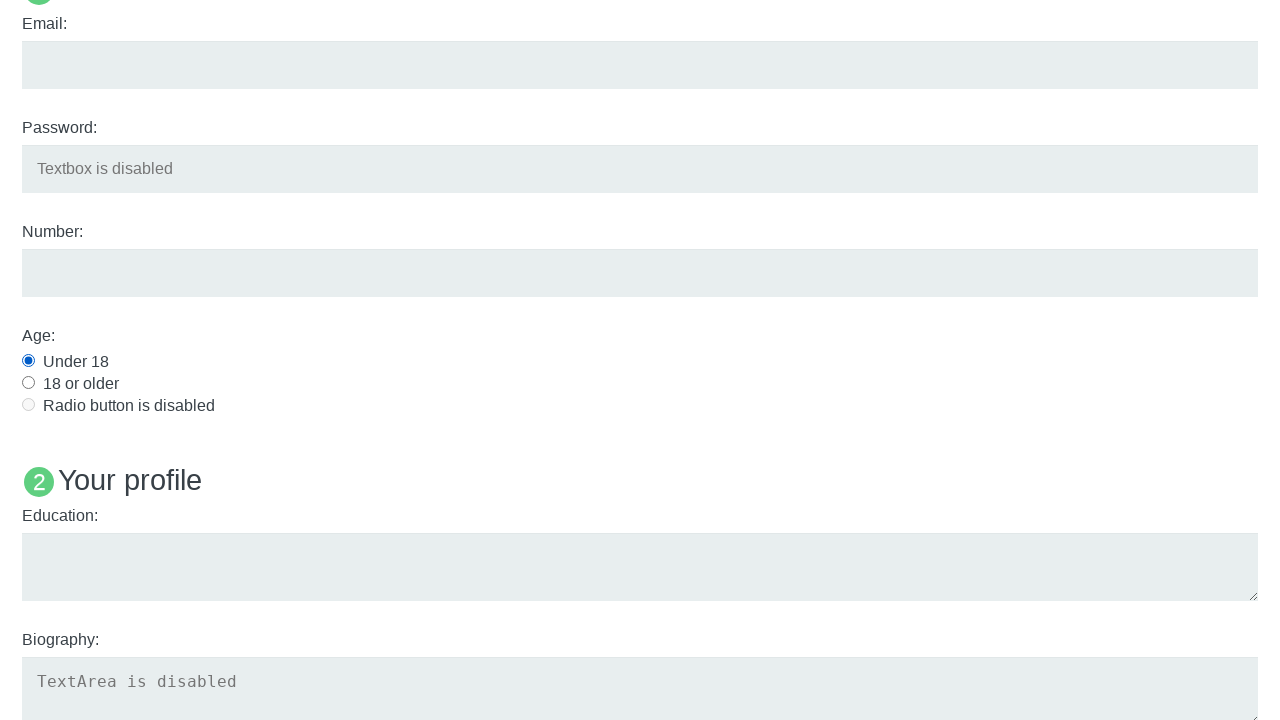

Clicked Development checkbox to select it at (28, 361) on #development
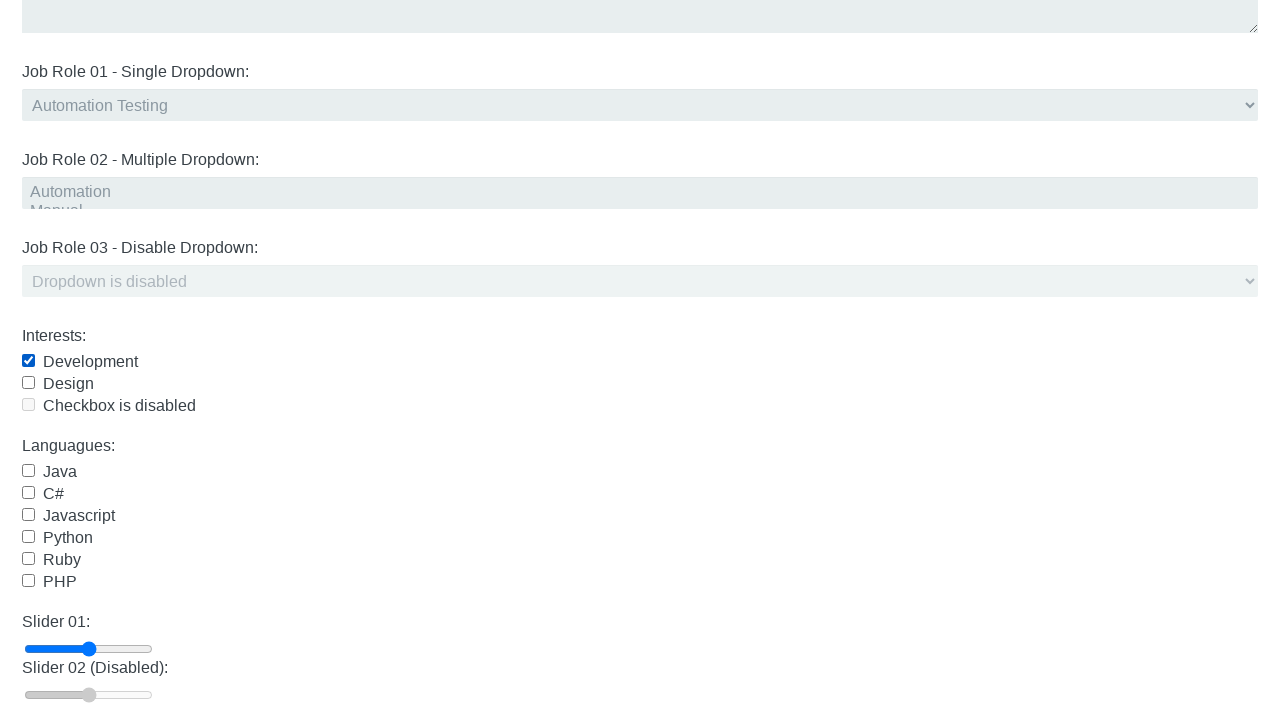

Waited 3 seconds for state to update
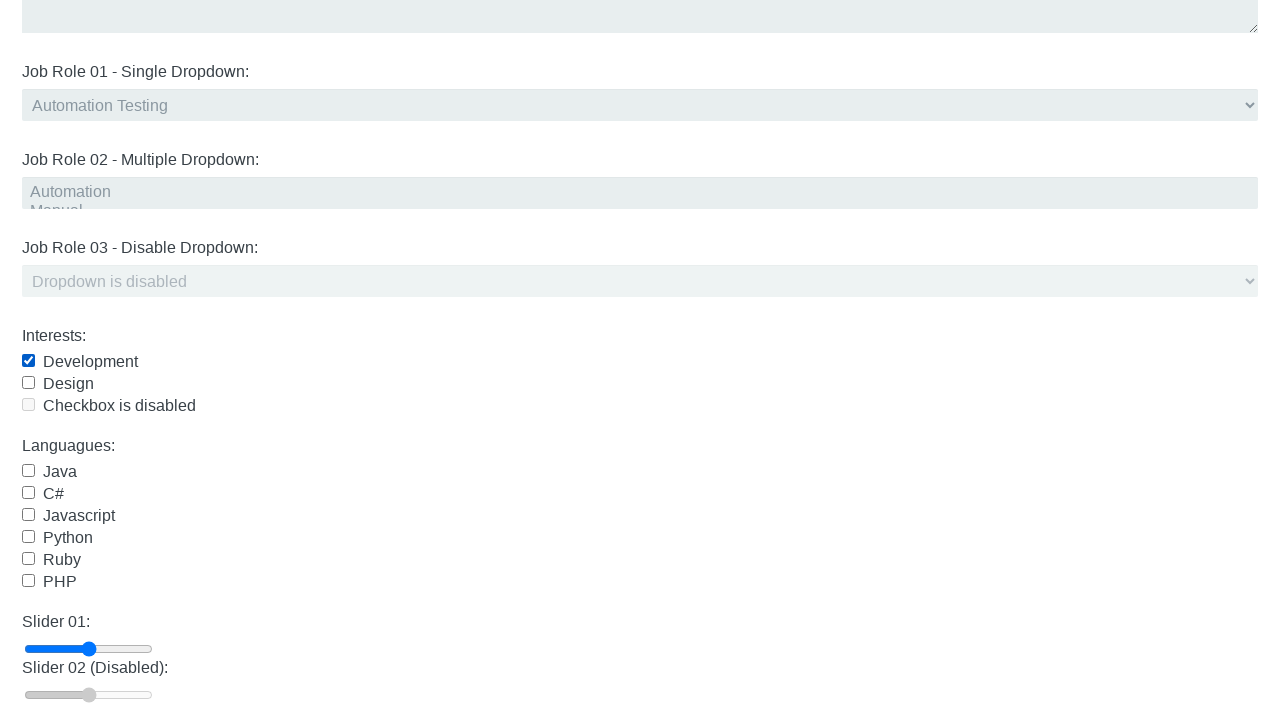

Verified that Age radio button is now selected
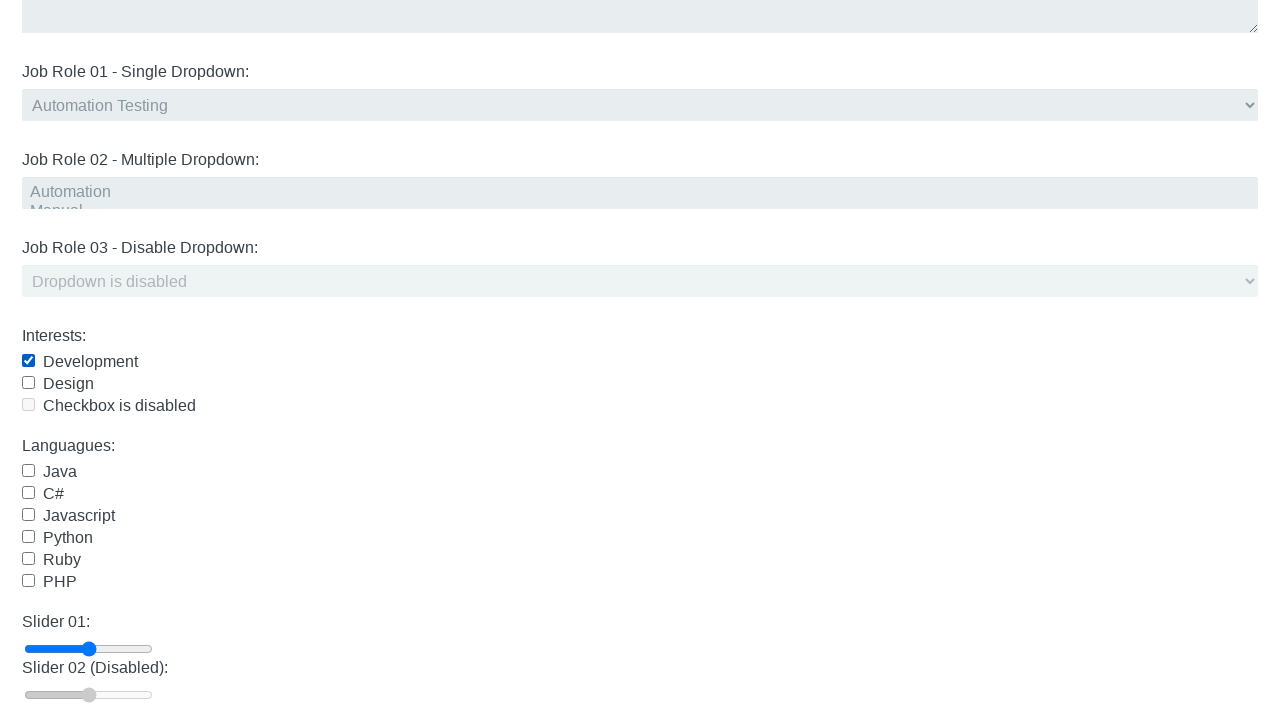

Verified that Development checkbox is now selected
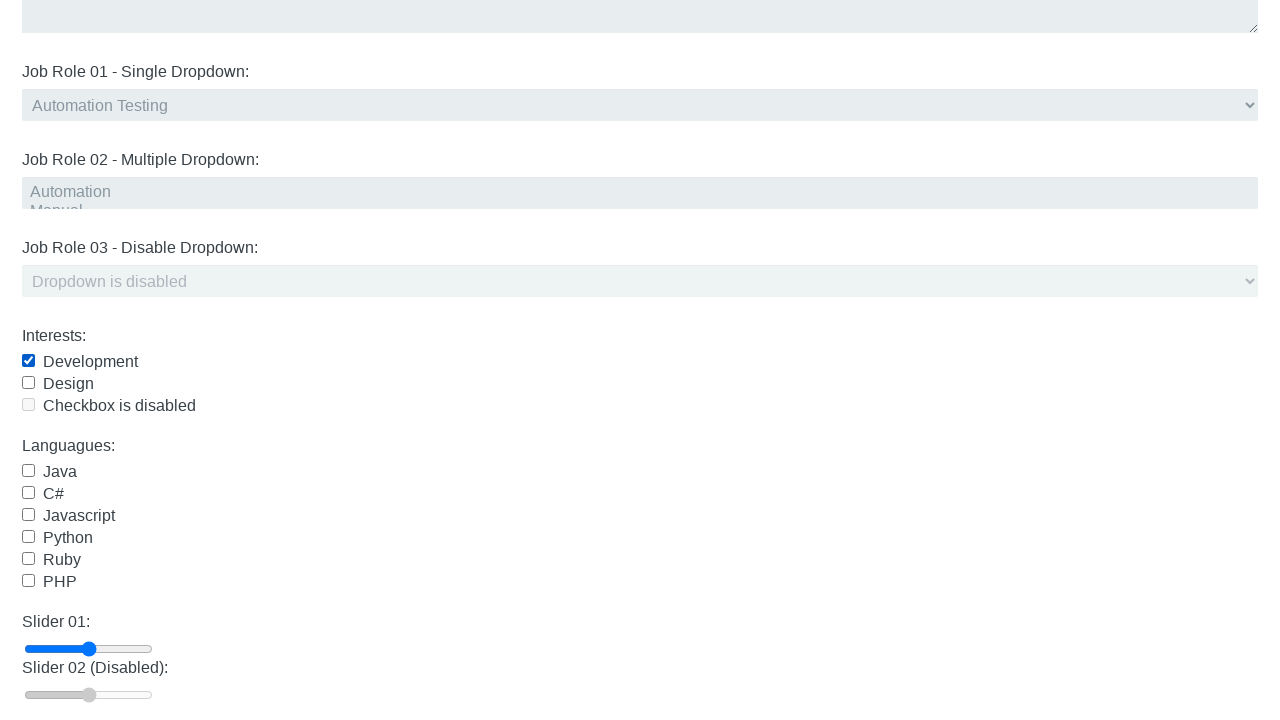

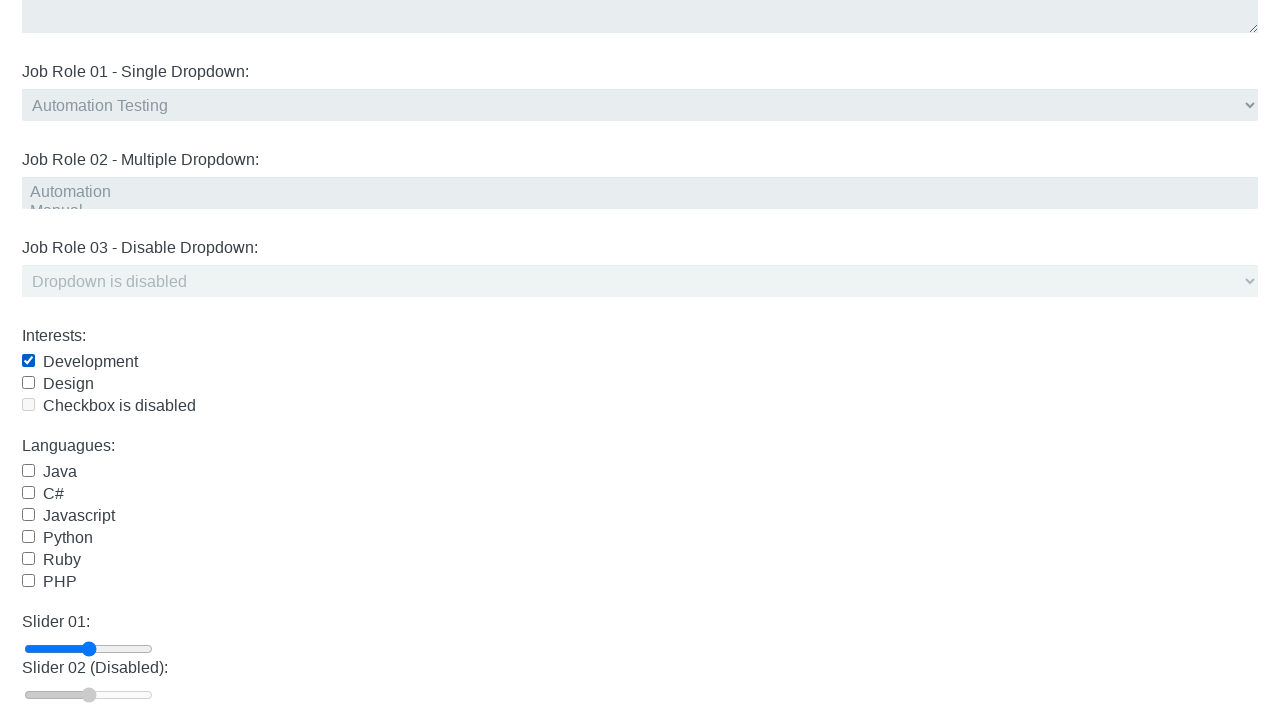